Tests shopping cart functionality by adding three products to cart and then removing them one by one until the cart is empty

Starting URL: http://litecart.stqa.ru

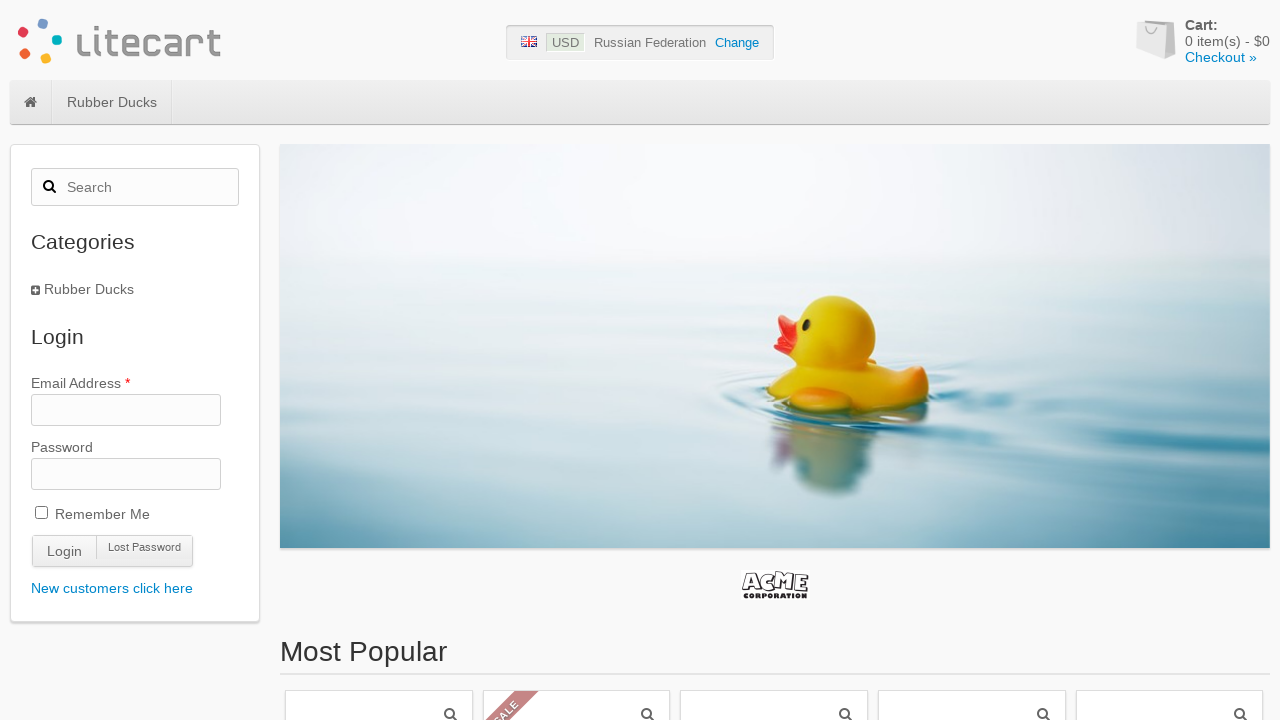

Clicked on the first product at (379, 599) on xpath=//li[contains(@class, 'product')]
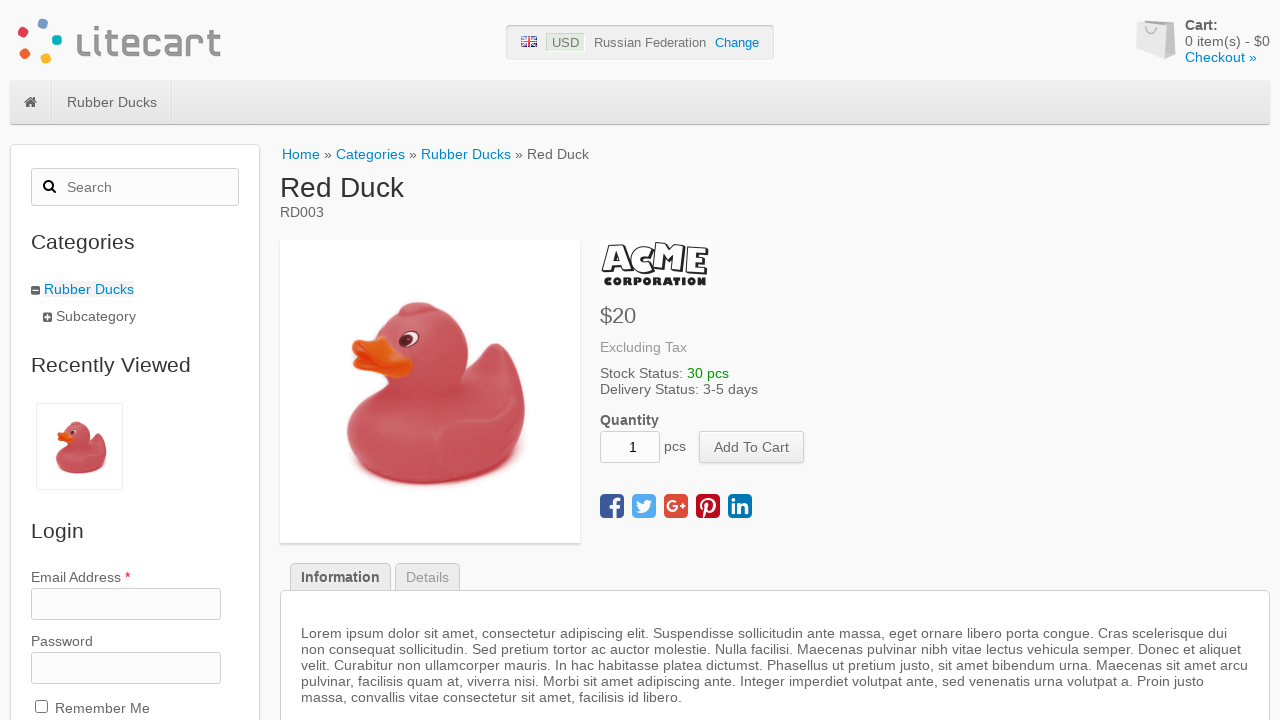

Clicked 'Add to cart' button for first product at (752, 447) on xpath=//button[@name='add_cart_product']
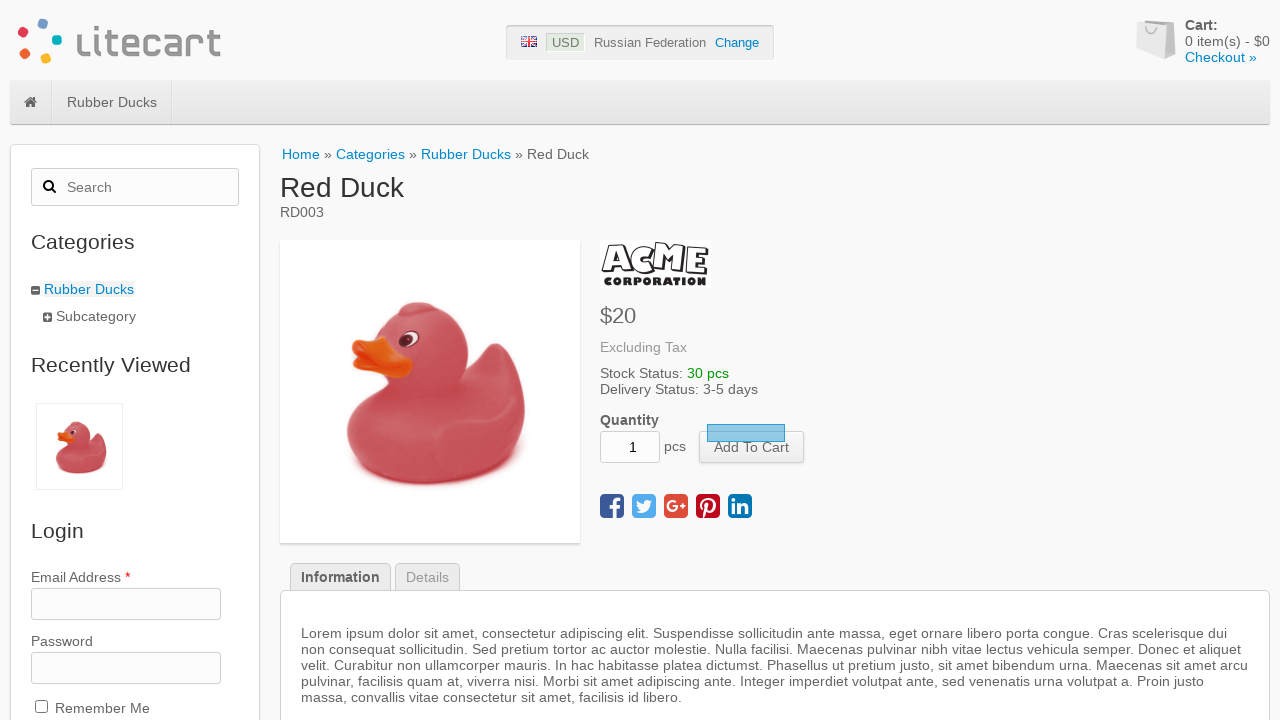

Cart quantity updated to 1
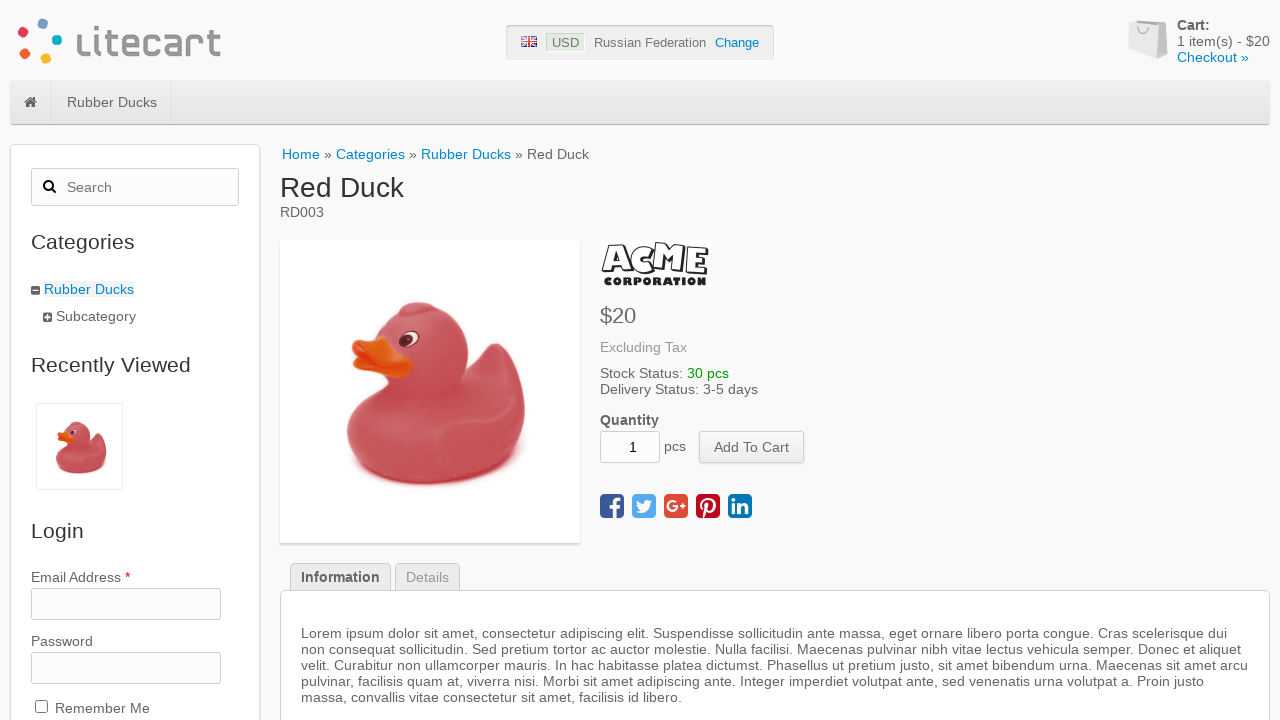

Navigated back to main page
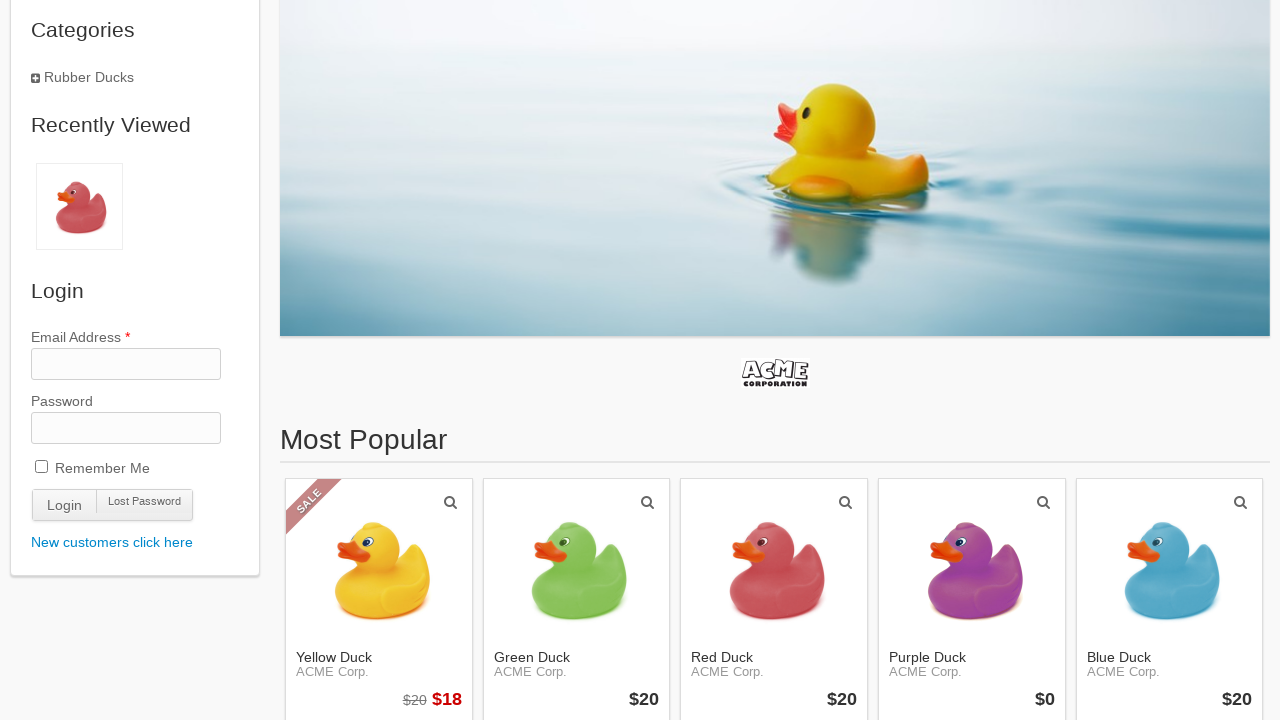

Clicked on the second product at (379, 599) on xpath=//li[contains(@class, 'product')]
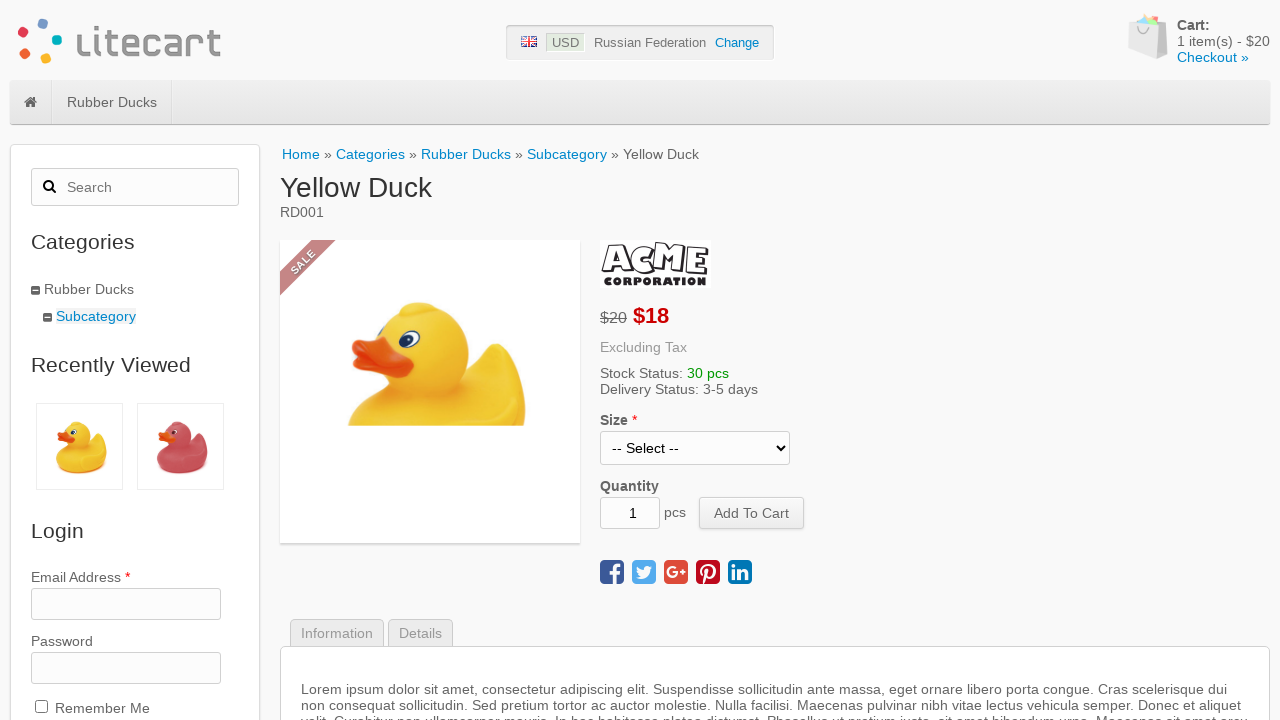

Selected 'Small' size from dropdown for second product on //select[@name='options[Size]']
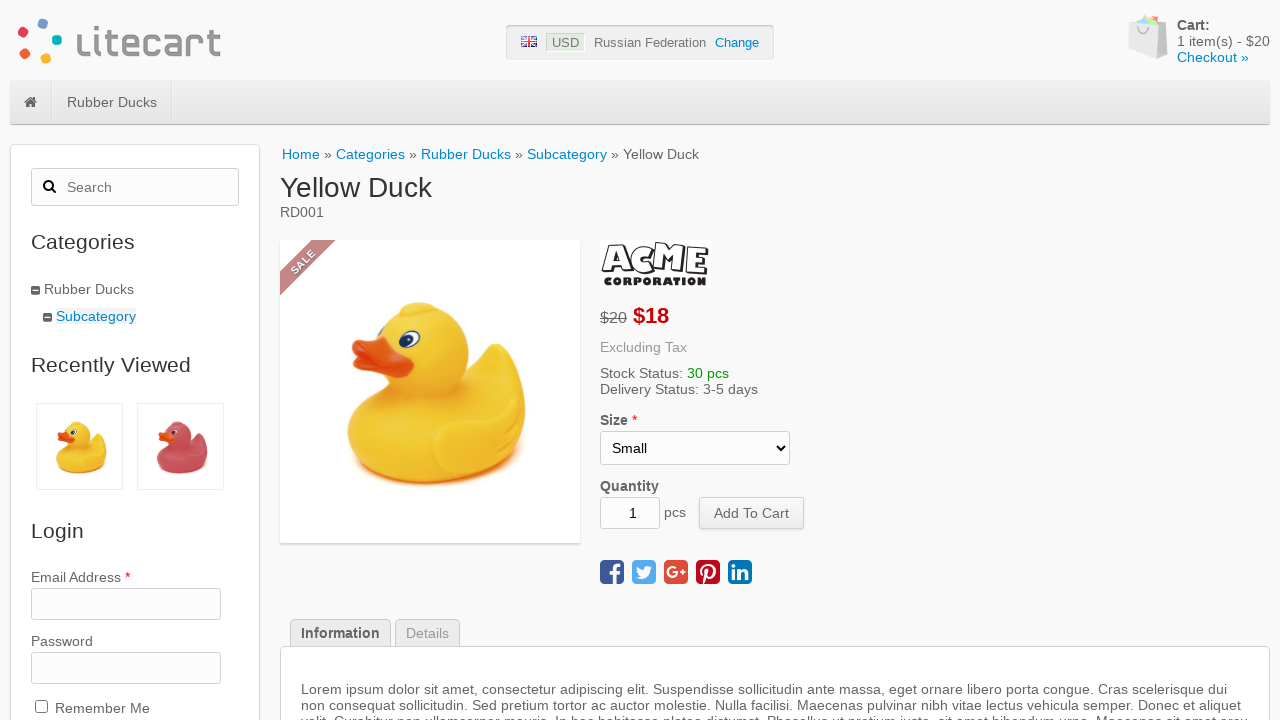

Clicked 'Add to cart' button for second product at (752, 513) on xpath=//button[@name='add_cart_product']
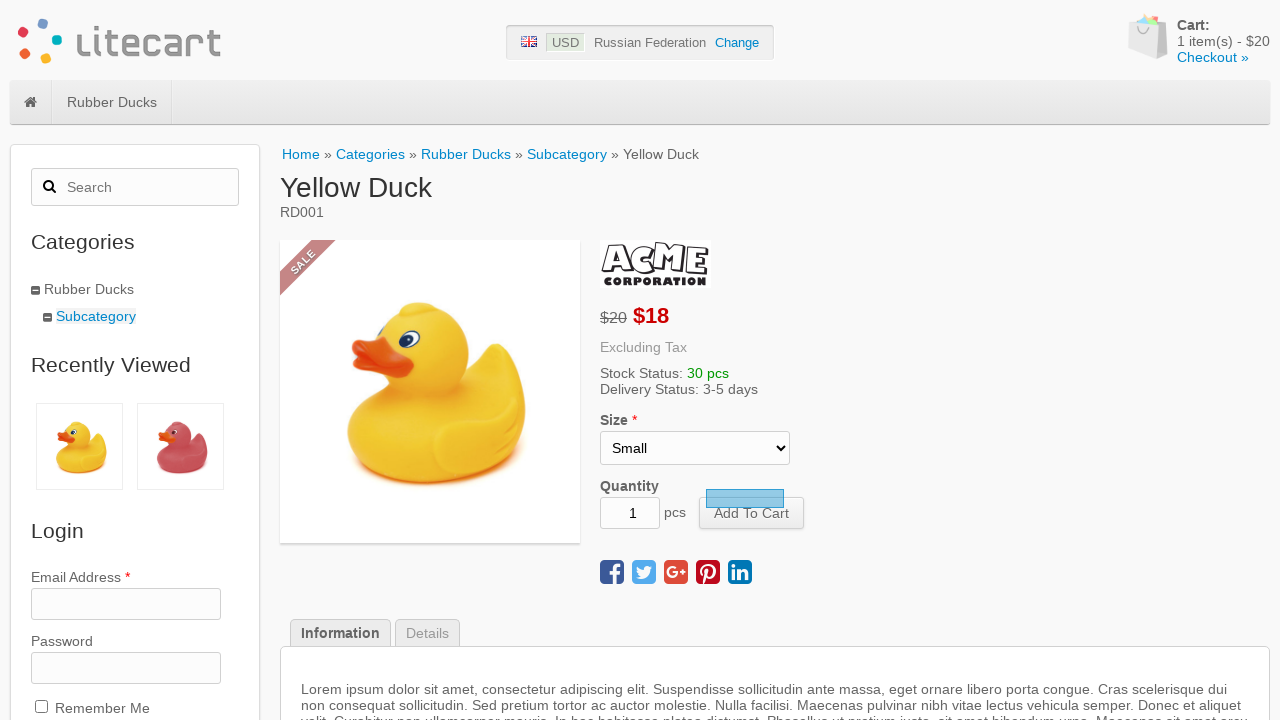

Cart quantity updated to 2
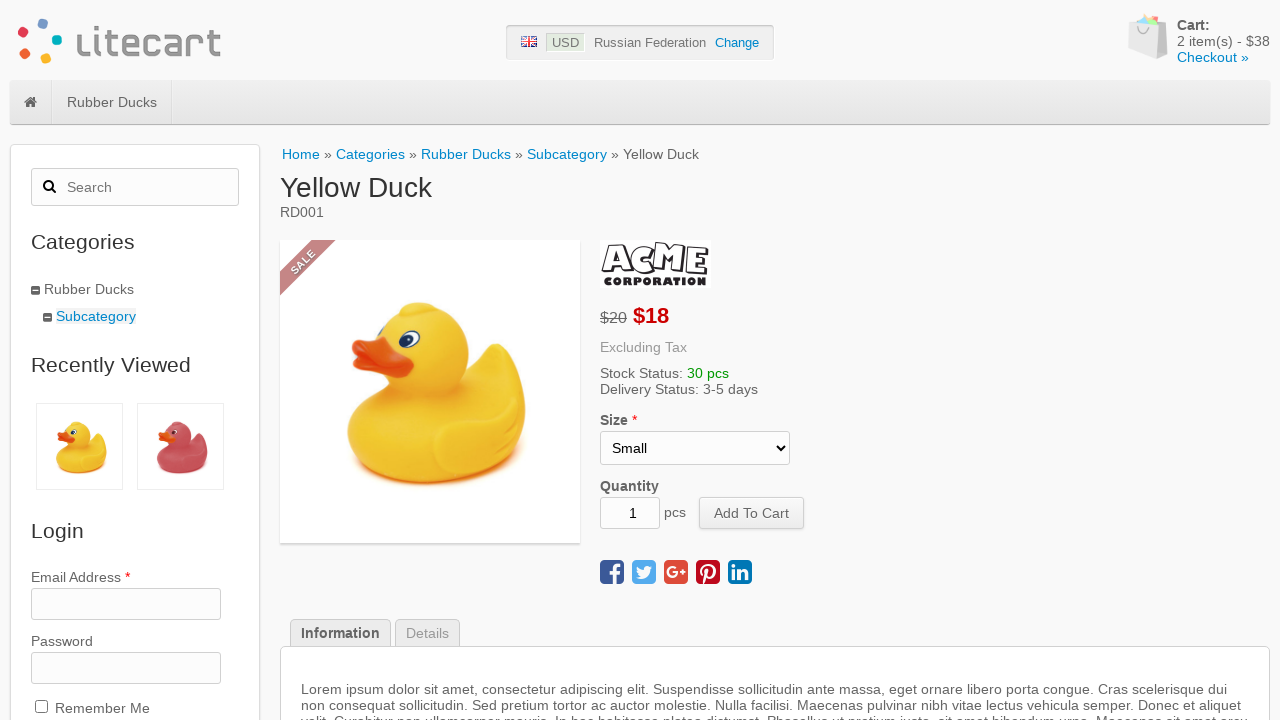

Navigated back to main page
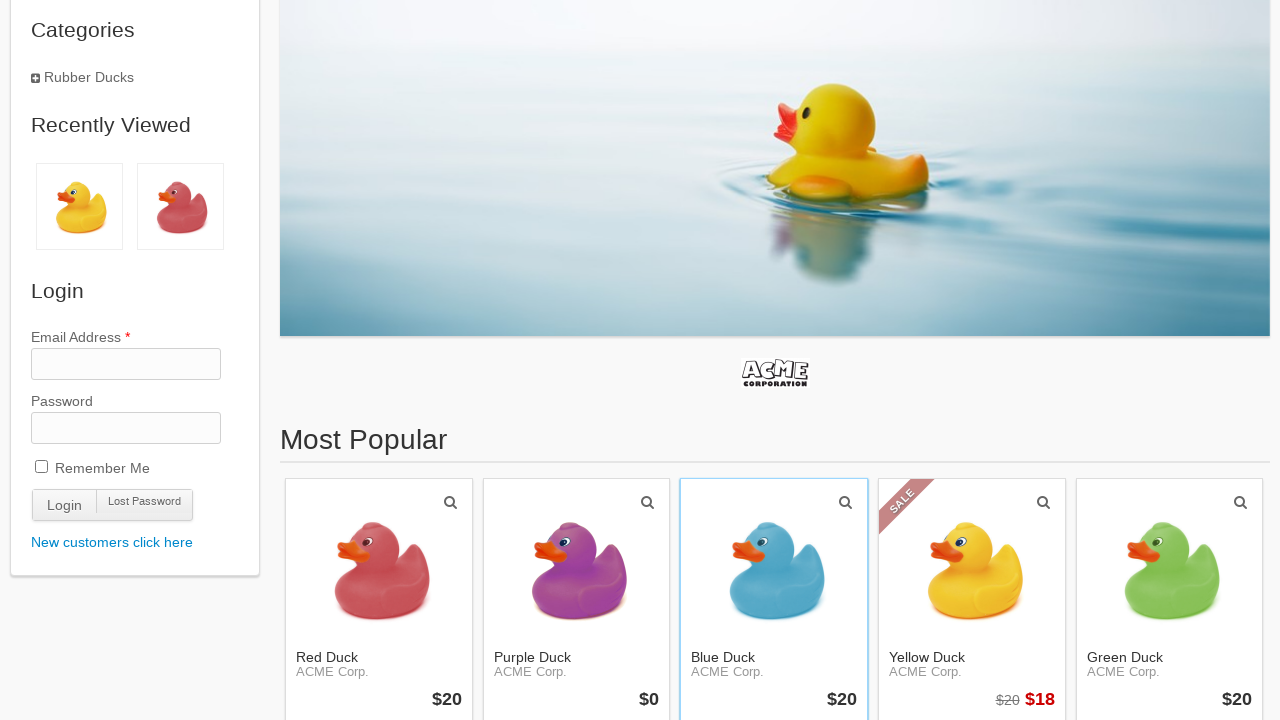

Clicked on the third product at (379, 599) on xpath=//li[contains(@class, 'product')]
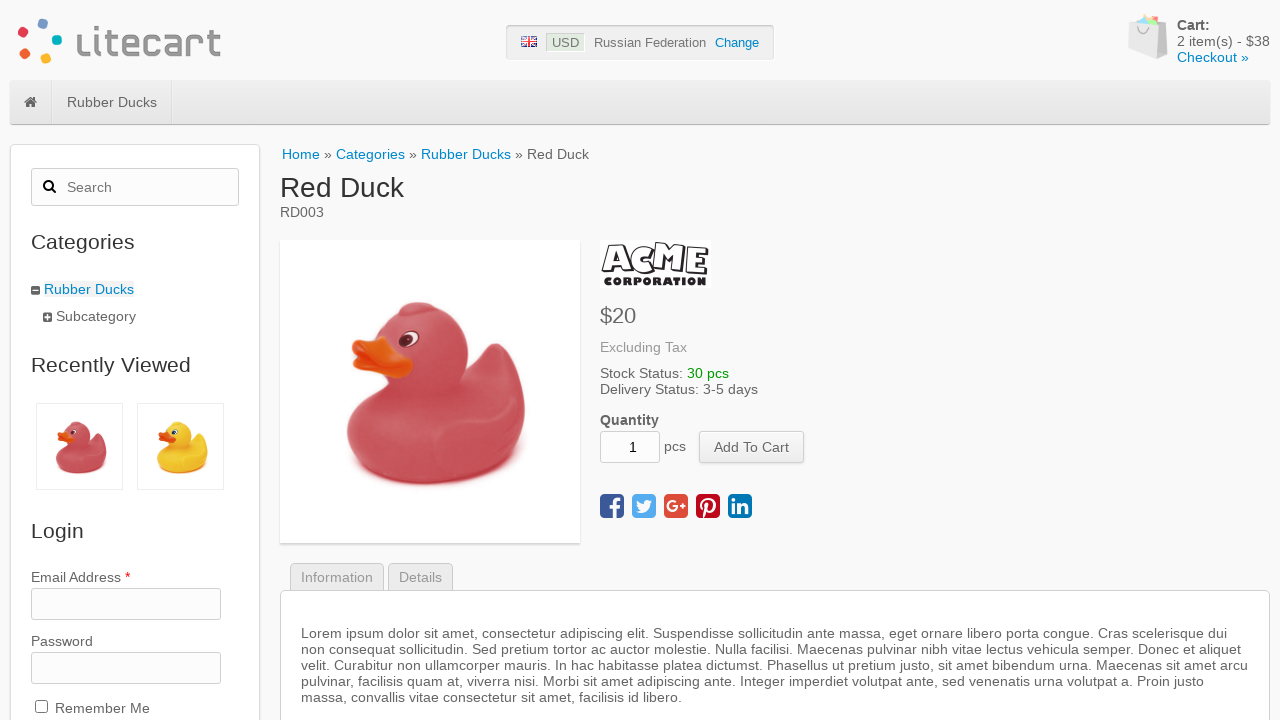

Clicked 'Add to cart' button for third product at (752, 447) on xpath=//button[@name='add_cart_product']
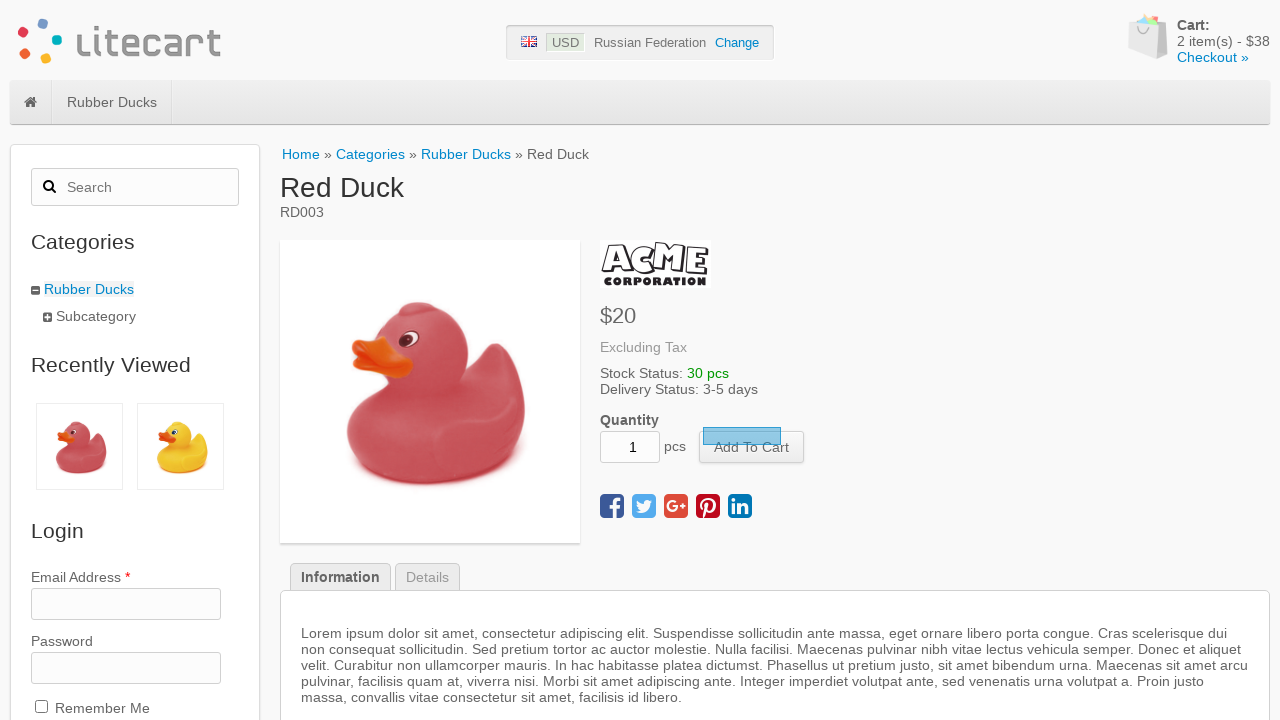

Cart quantity updated to 3
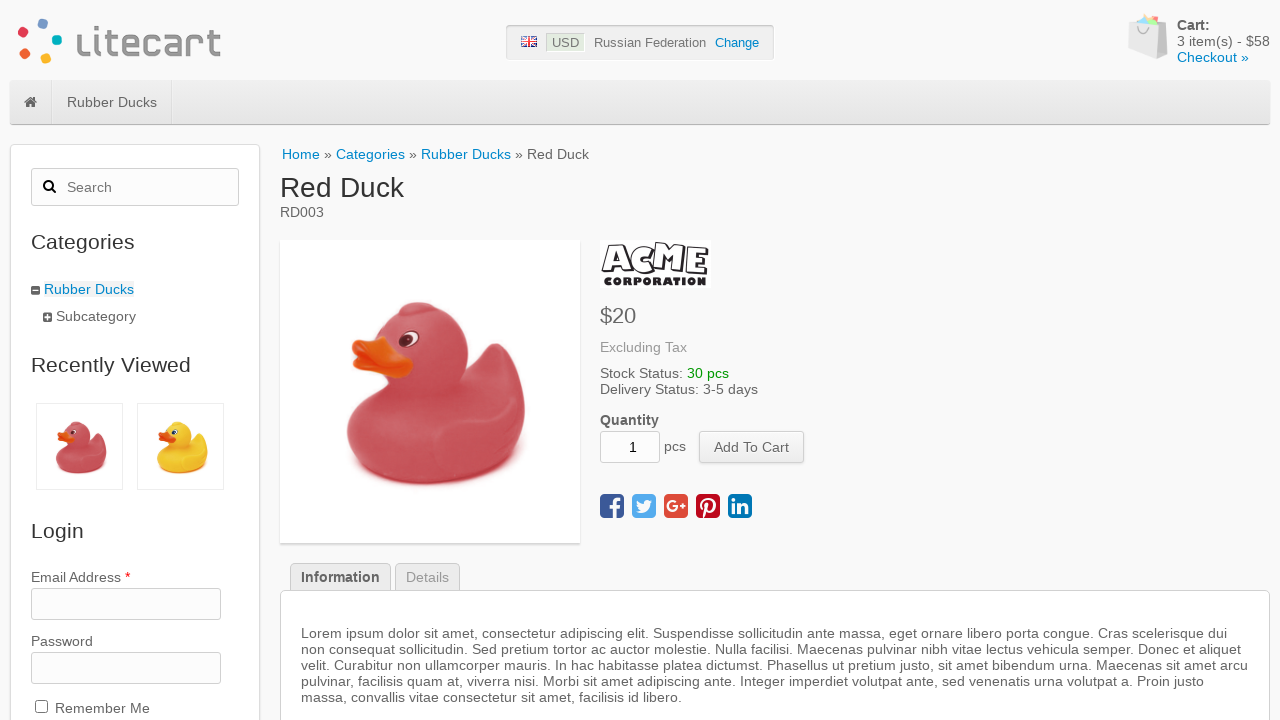

Clicked 'Checkout' button to proceed to cart at (1213, 57) on xpath=//div[@id='cart']/a[text() ='Checkout »']
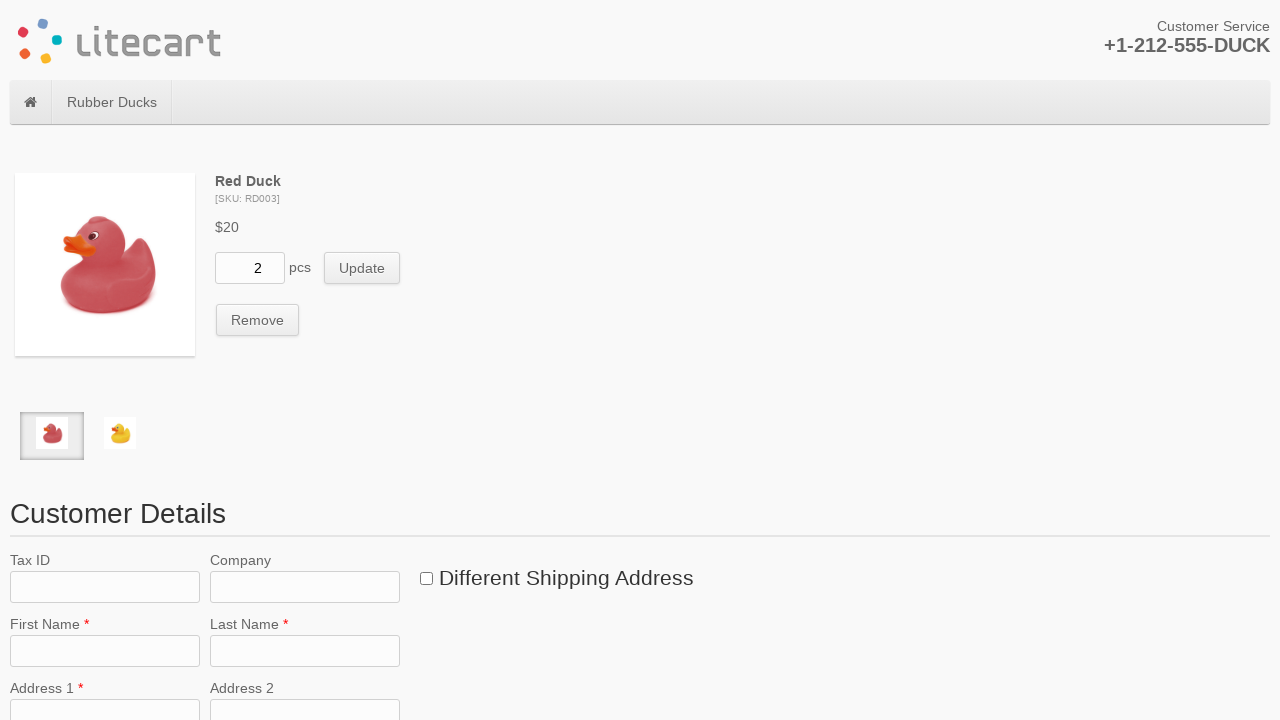

Clicked remove button for an item in cart at (258, 320) on xpath=//li[@class='item'][1]//button[@name='remove_cart_item']
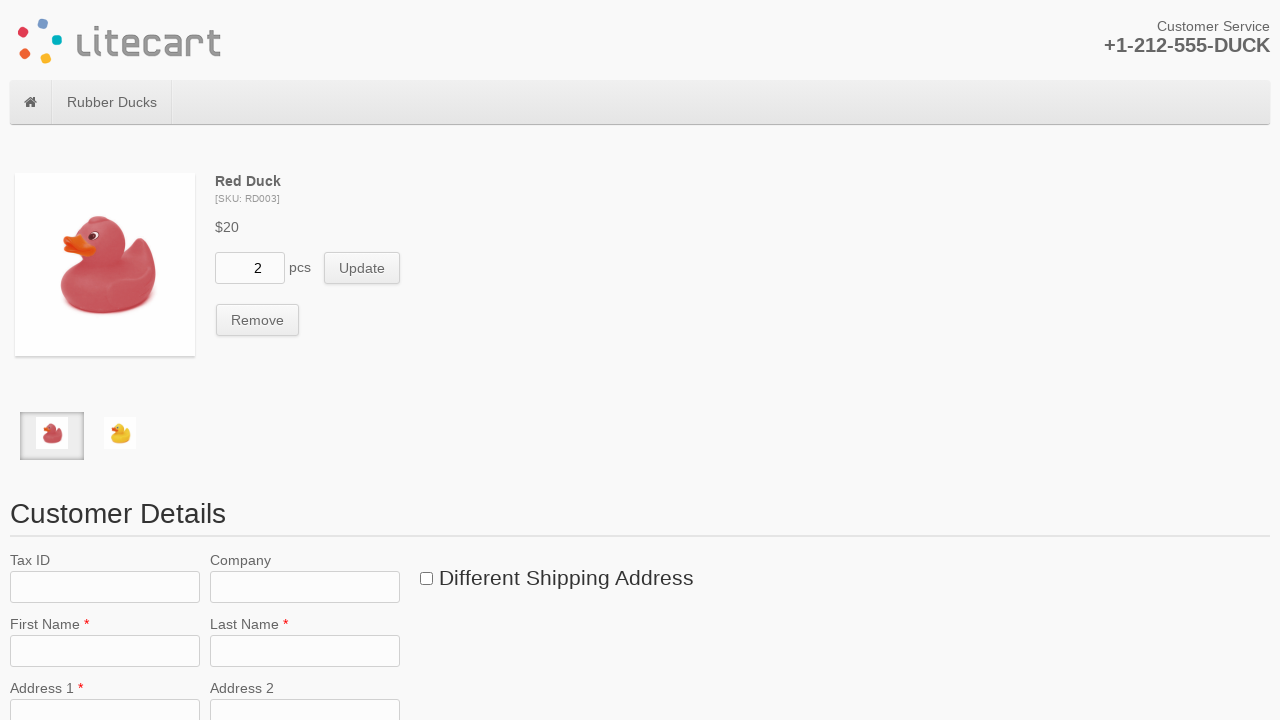

Waited for DOM to update after item removal
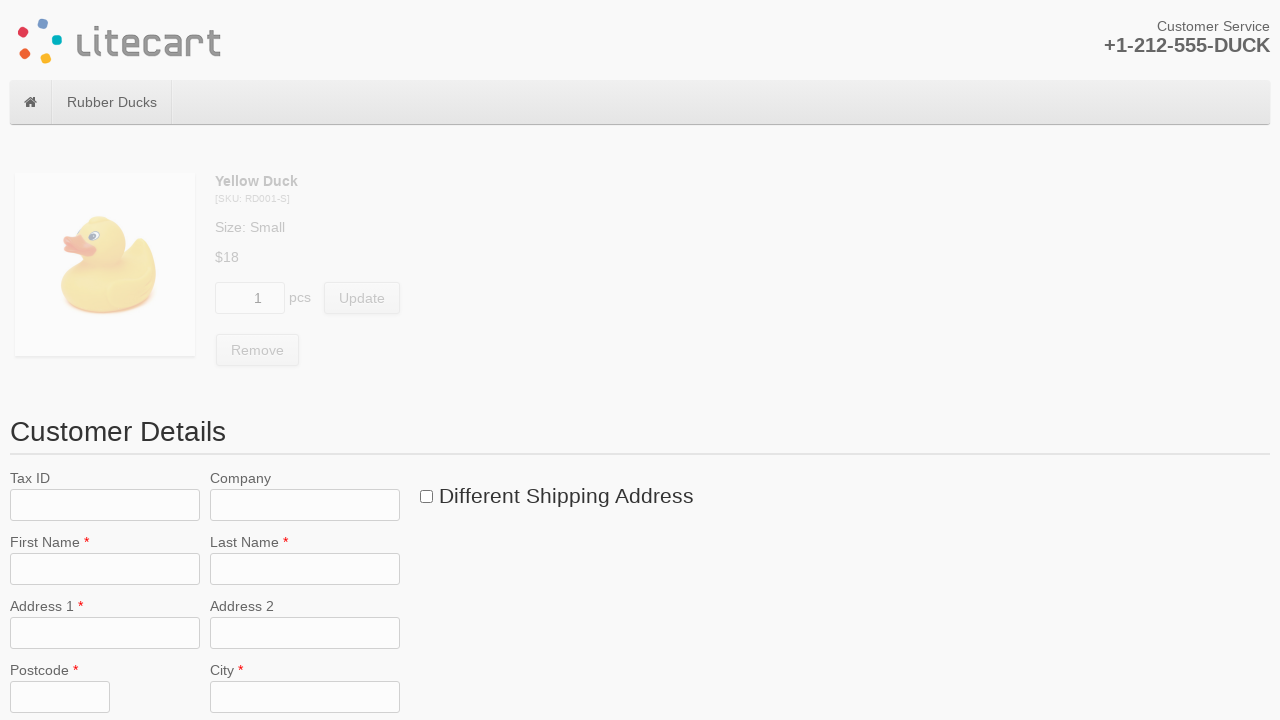

Clicked remove button for an item in cart at (258, 350) on xpath=//li[@class='item'][1]//button[@name='remove_cart_item']
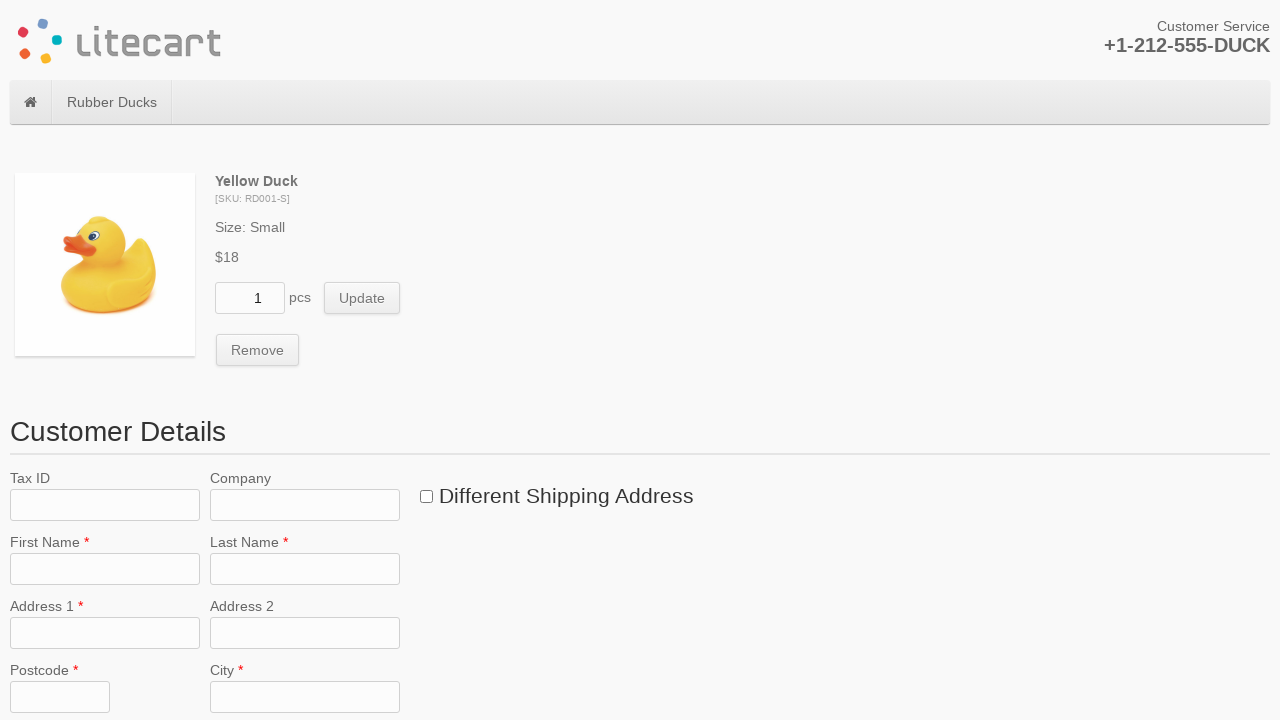

Waited for DOM to update after item removal
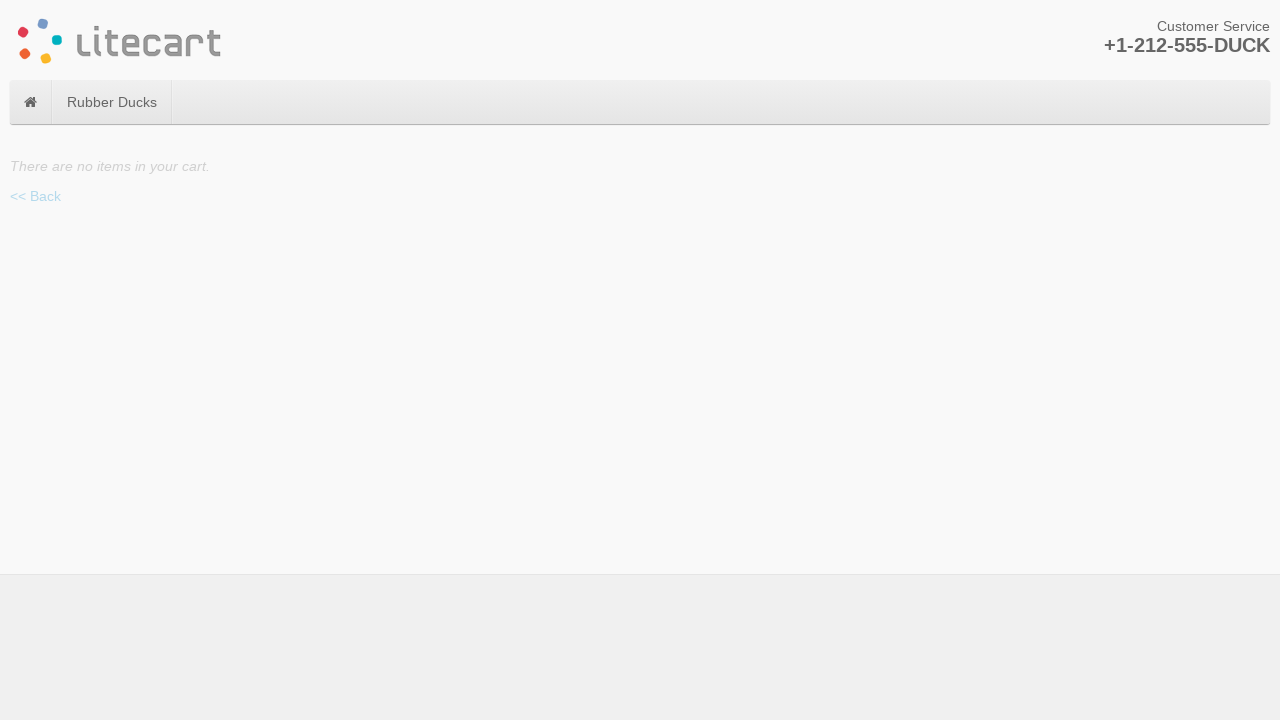

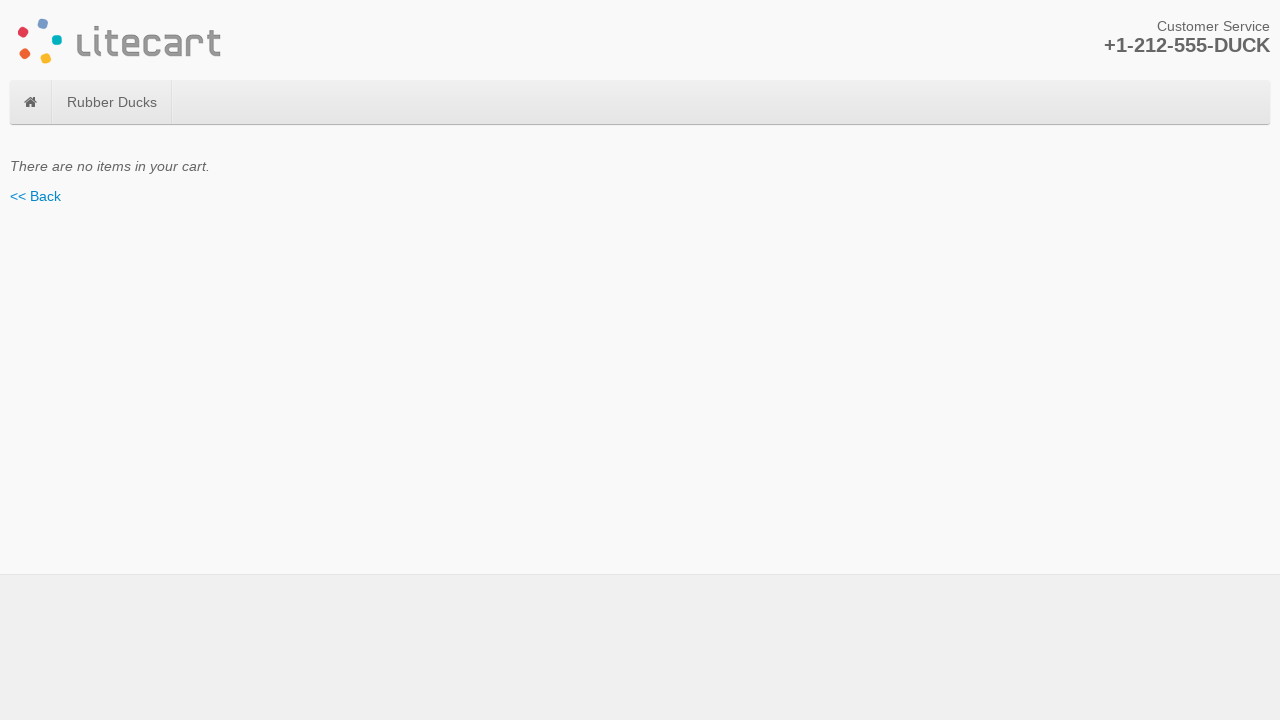